Opens and closes a modal dialog

Starting URL: https://demoqa.com/modal-dialogs

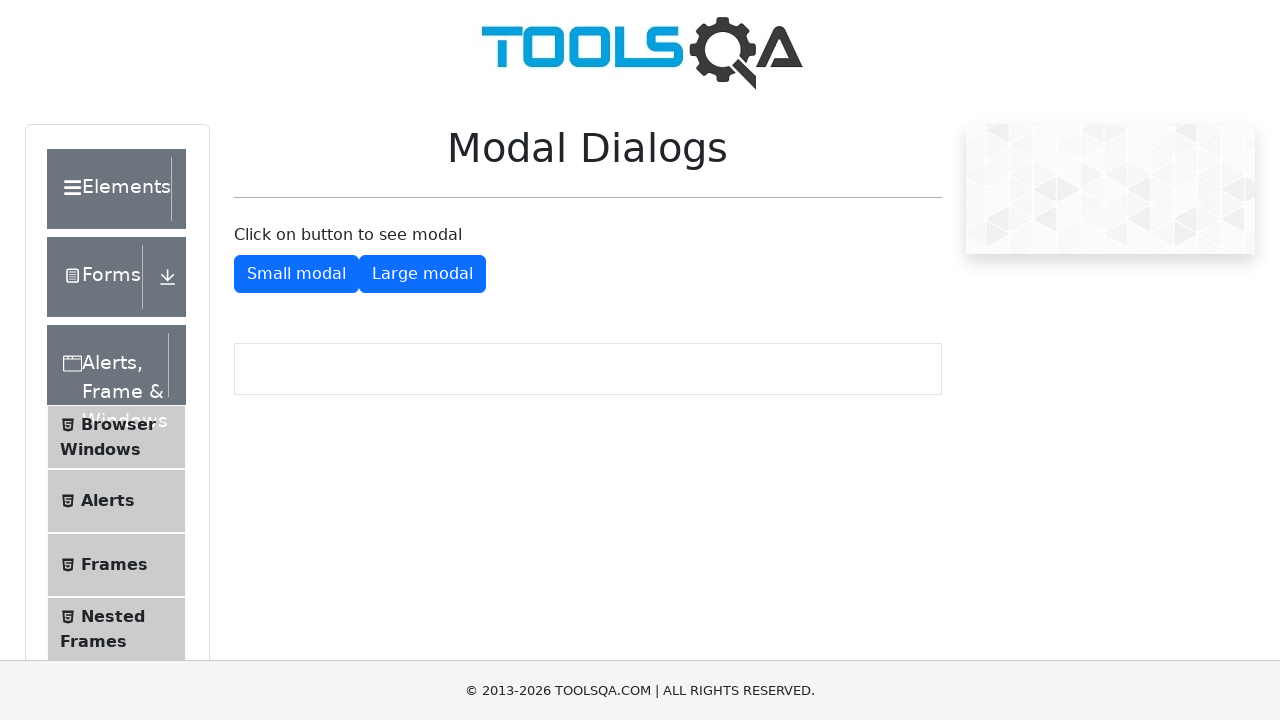

Scrolled down the page by 415px horizontally and 559px vertically
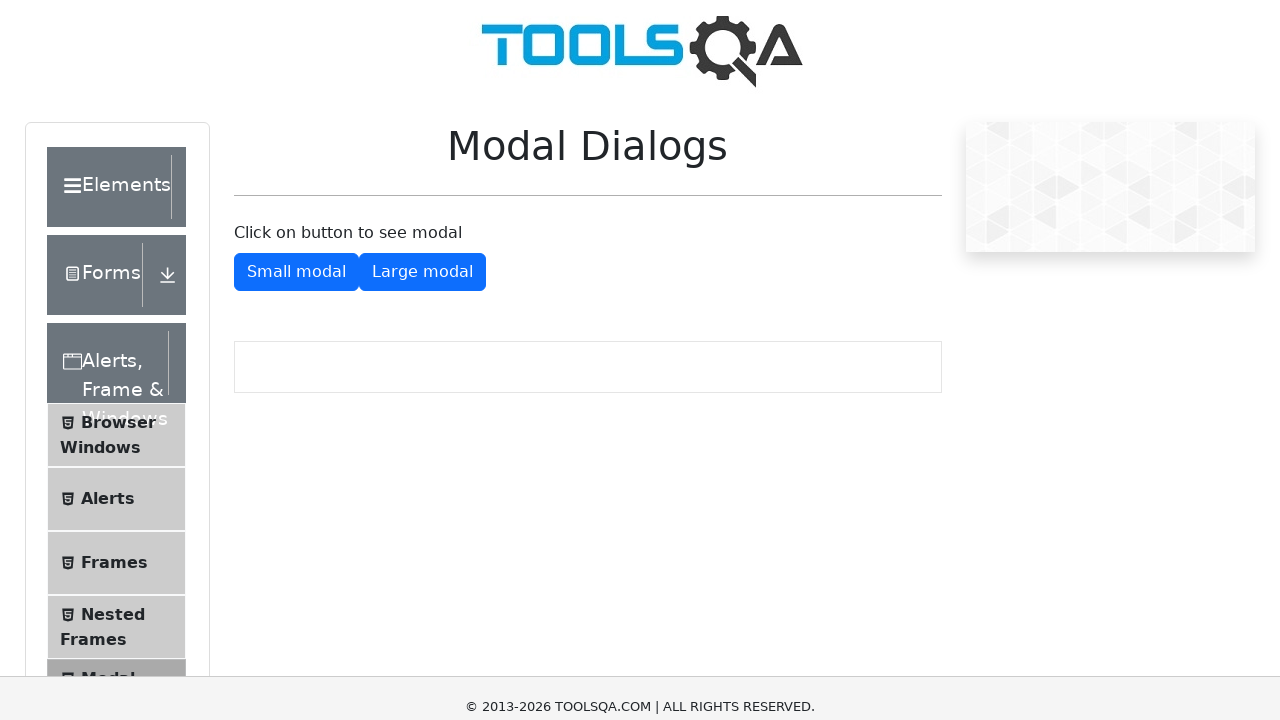

Clicked button to open small modal dialog at (296, 19) on #showSmallModal
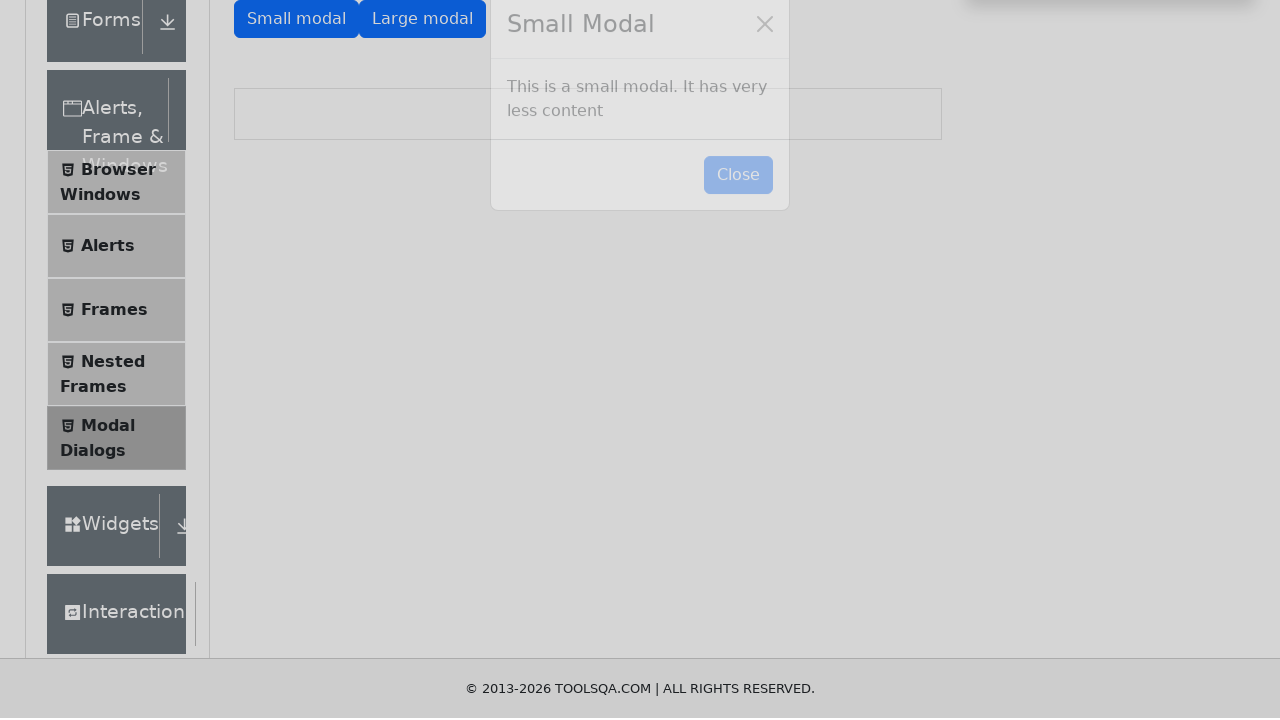

Modal body appeared and loaded
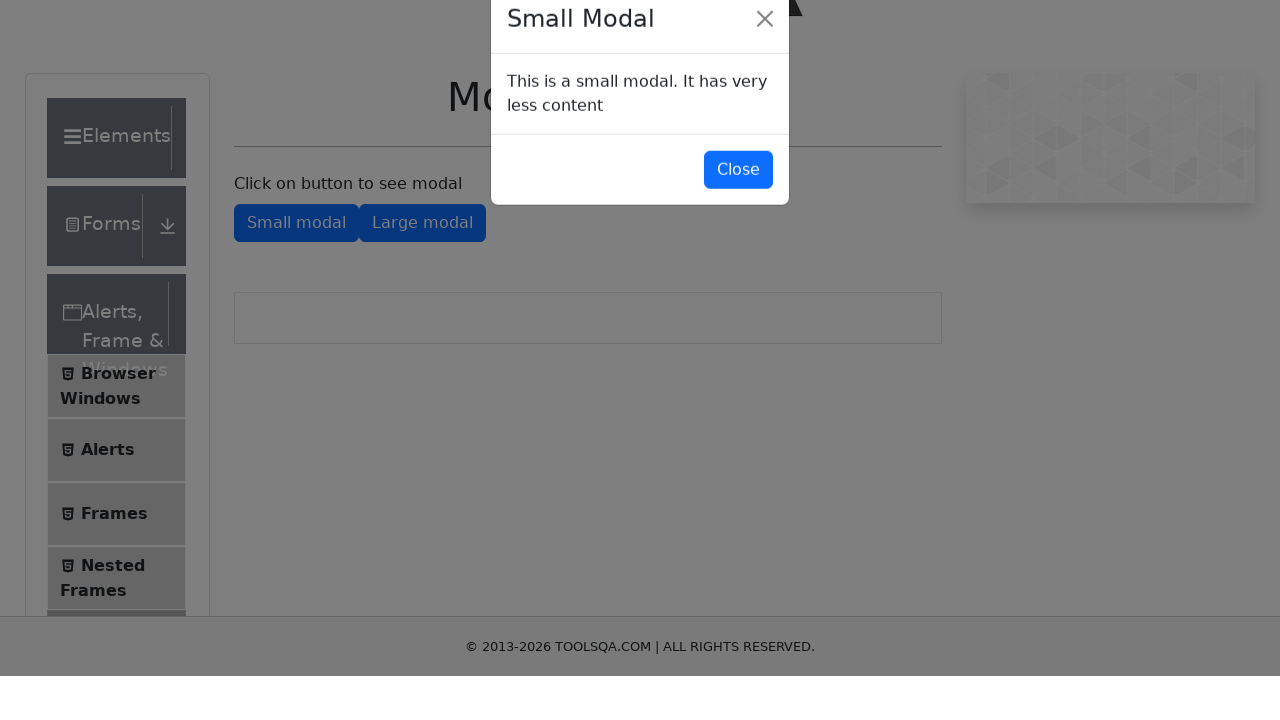

Clicked button to close the modal dialog at (738, 214) on #closeSmallModal
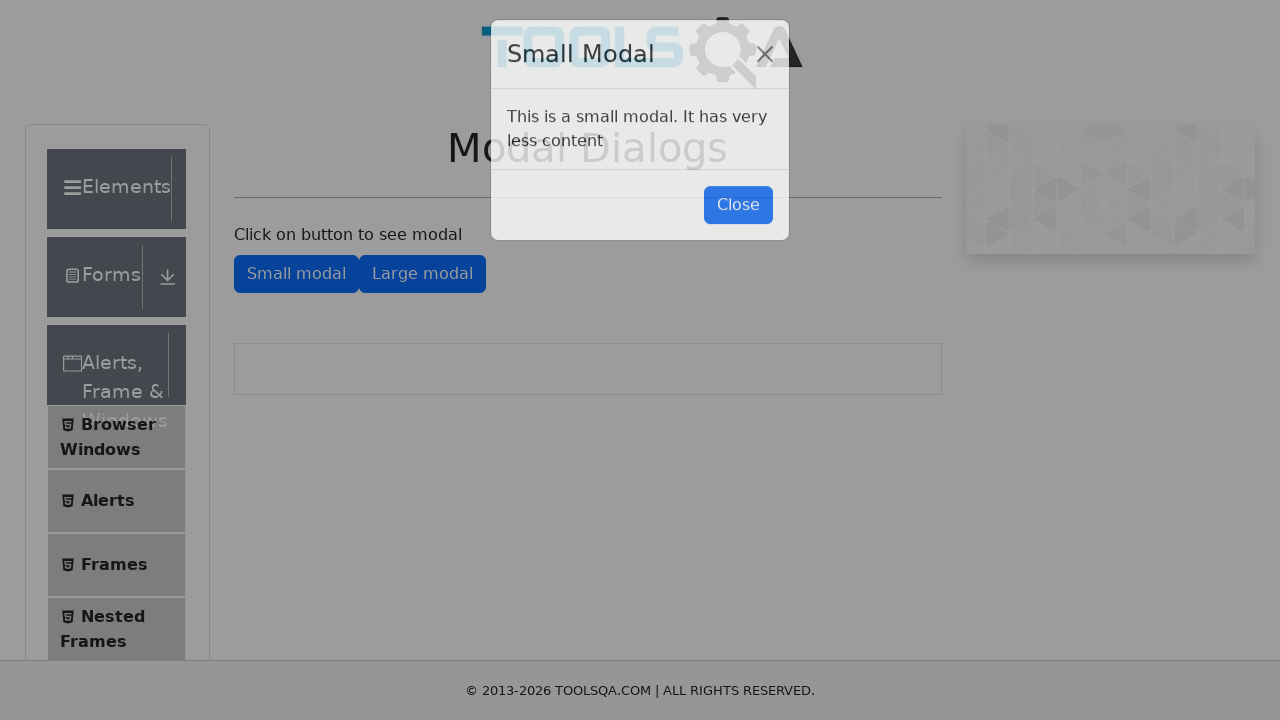

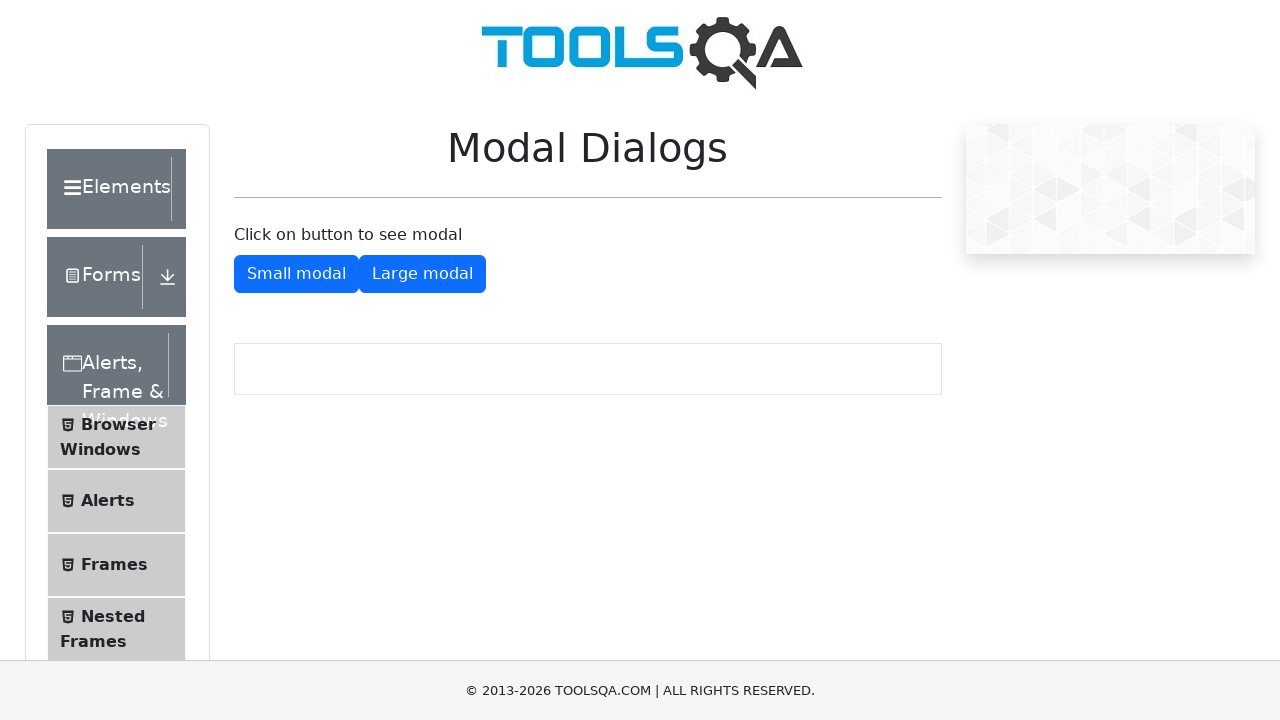